Tests alert handling by clicking a button to trigger an alert, reading its text, and accepting it

Starting URL: https://omayo.blogspot.com/

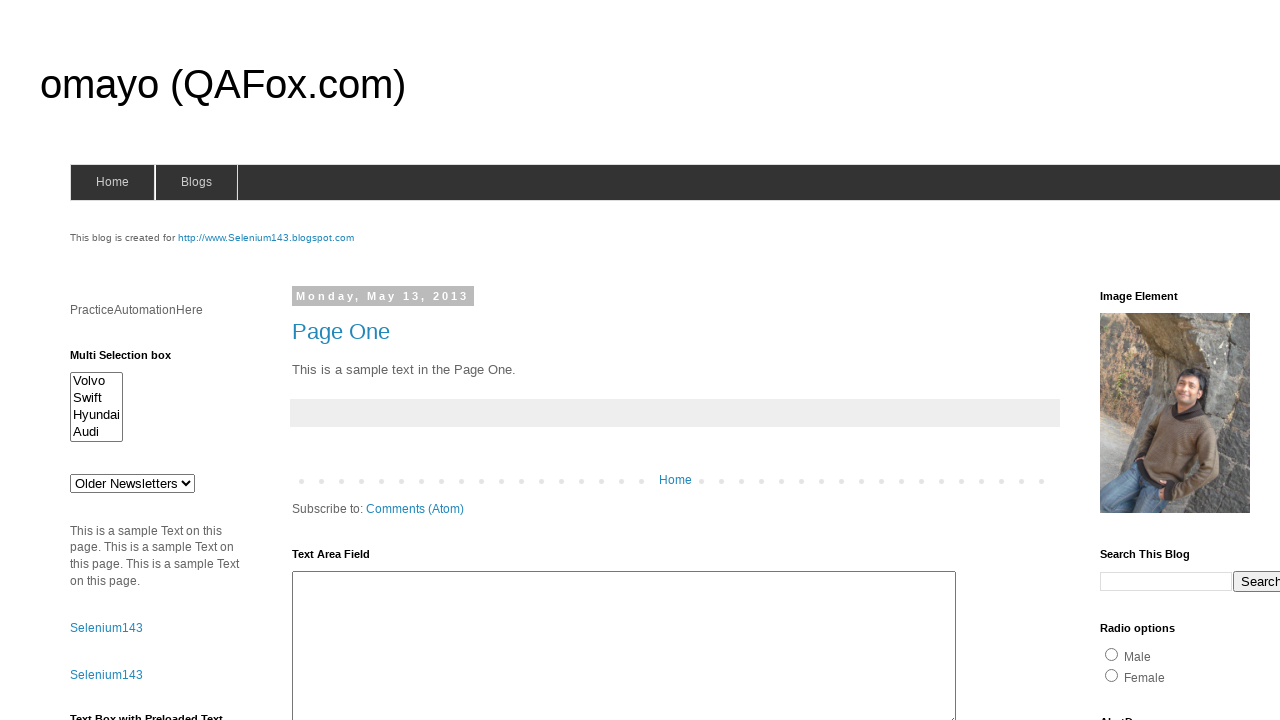

Clicked alert button to trigger alert dialog at (1154, 361) on #alert1
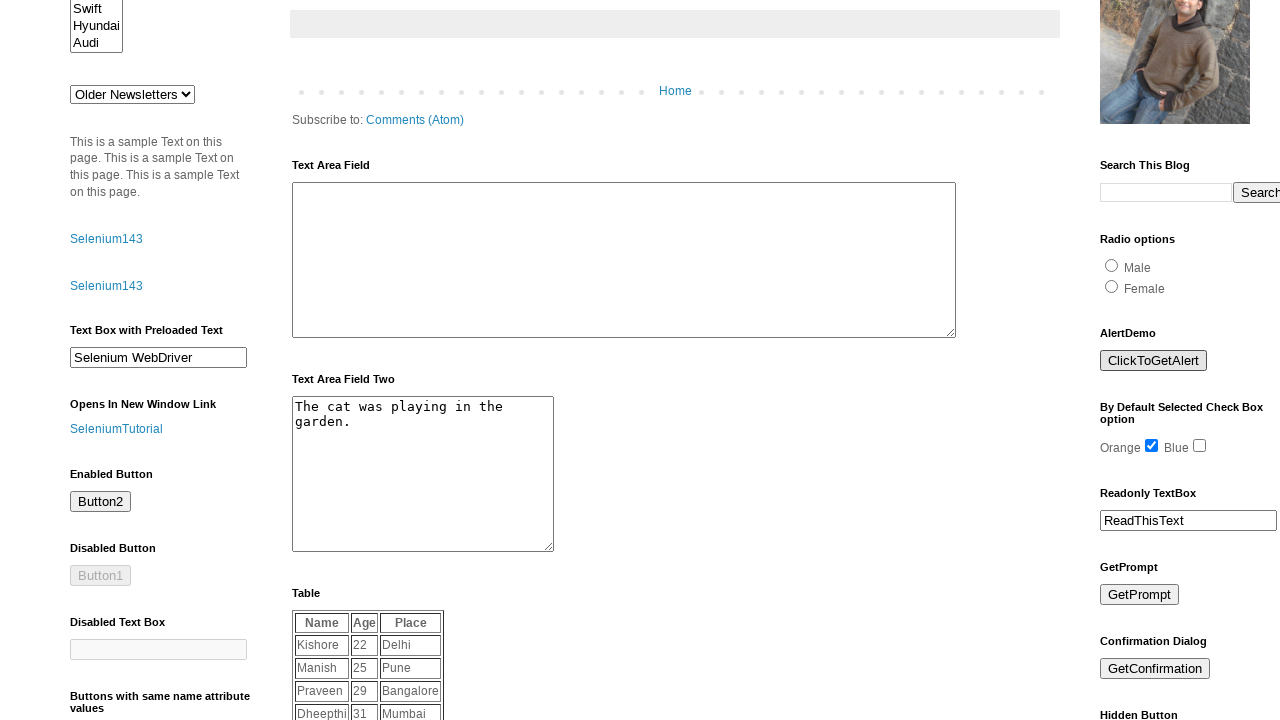

Set up dialog handler to accept alerts
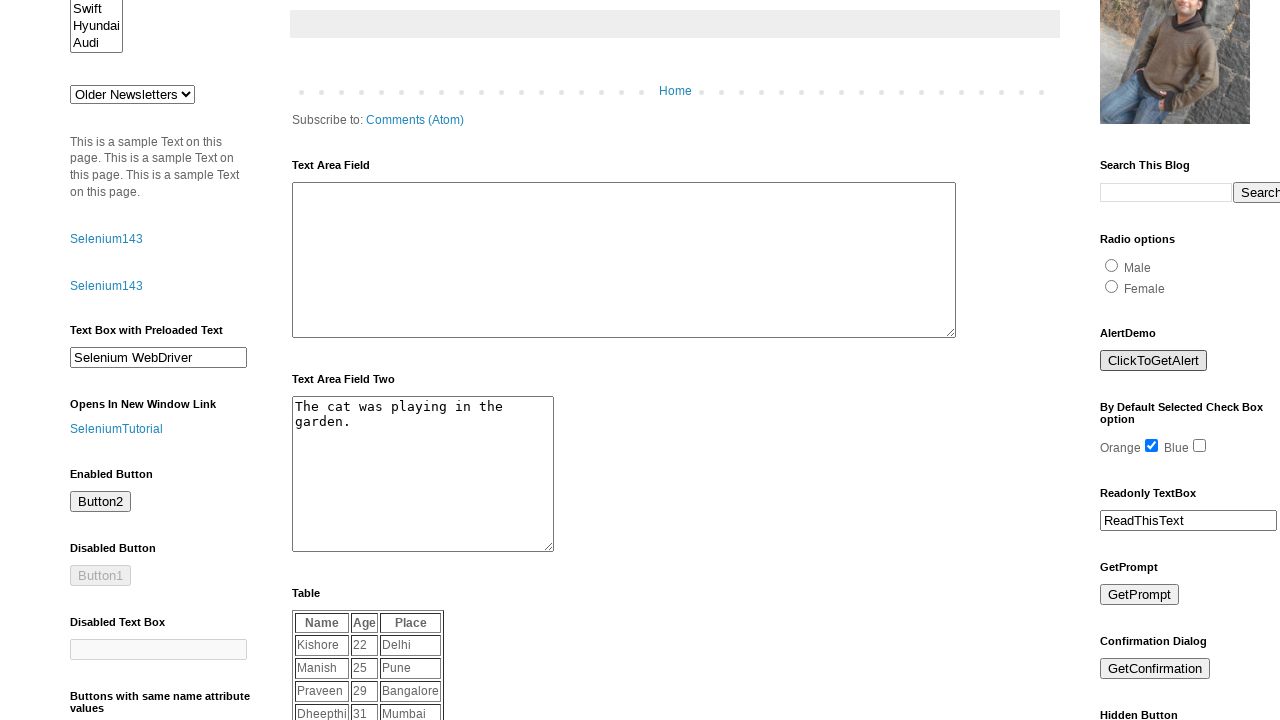

Waited for alert handling to complete
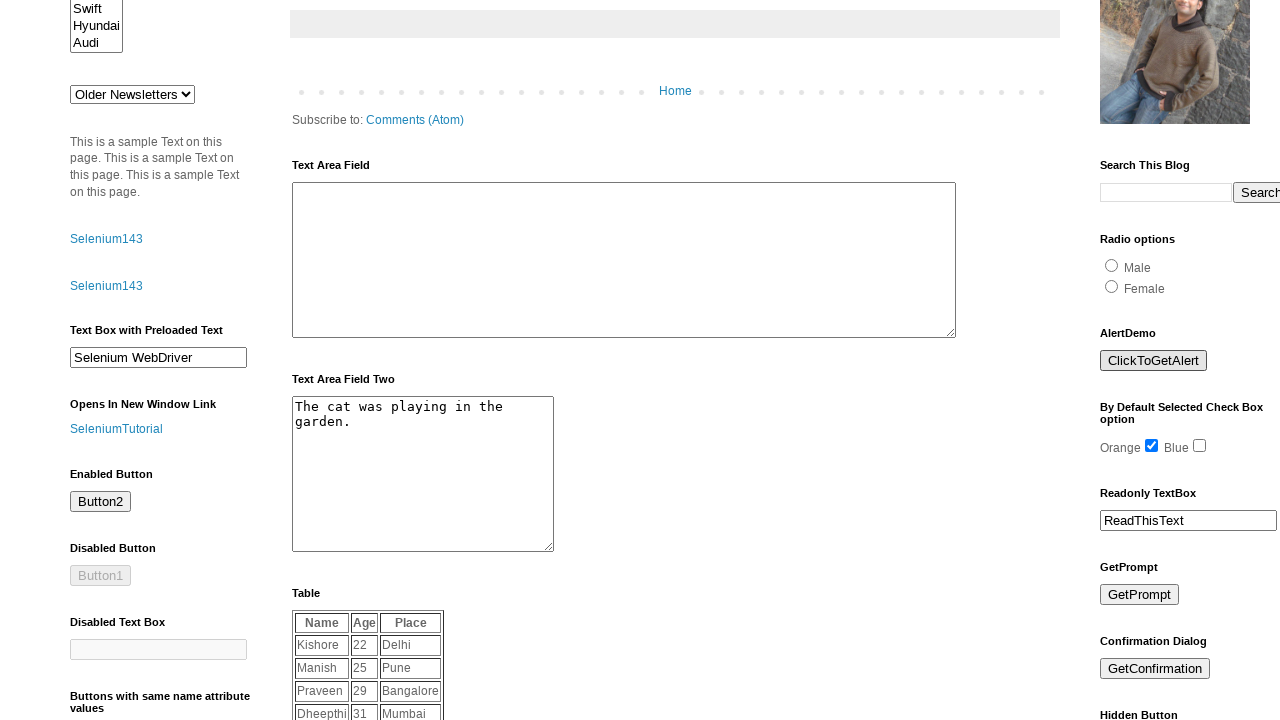

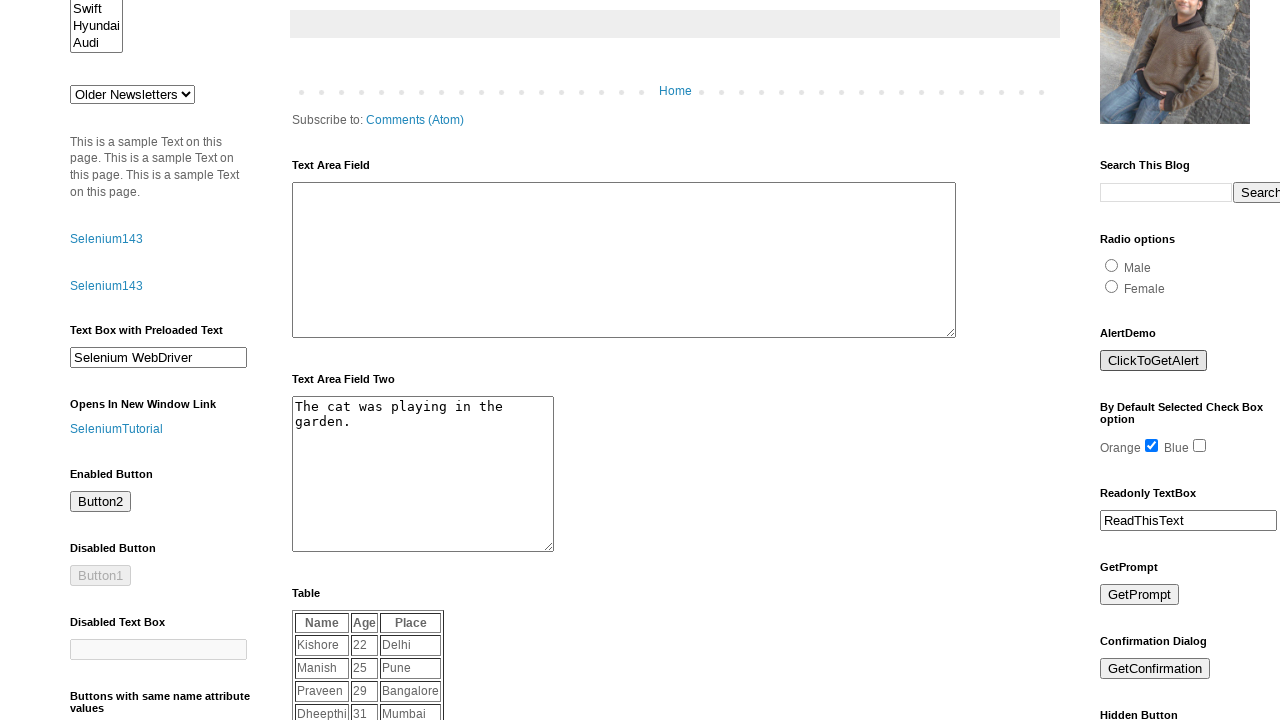